Tests navigation on nkmz.com by clicking on a side menu item and verifying the page title

Starting URL: http://nkmz.com/

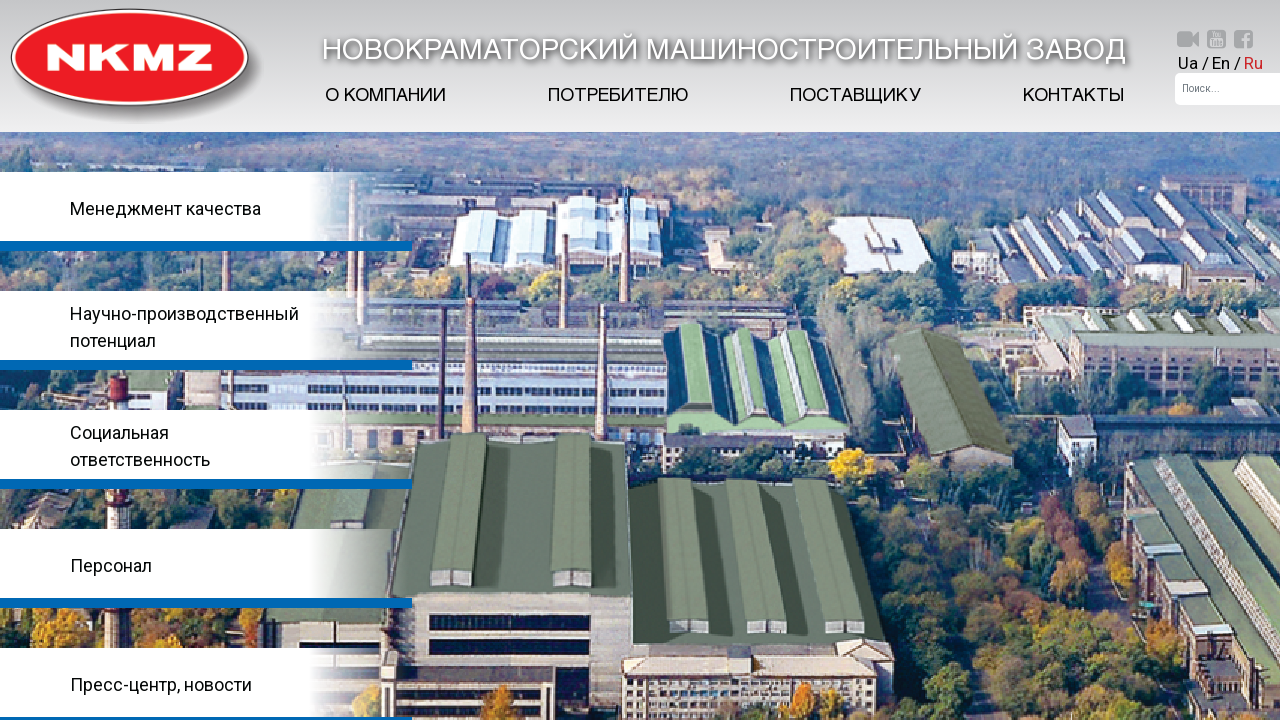

Clicked on third side menu item at (206, 450) on #side-list > a:nth-child(3) > li
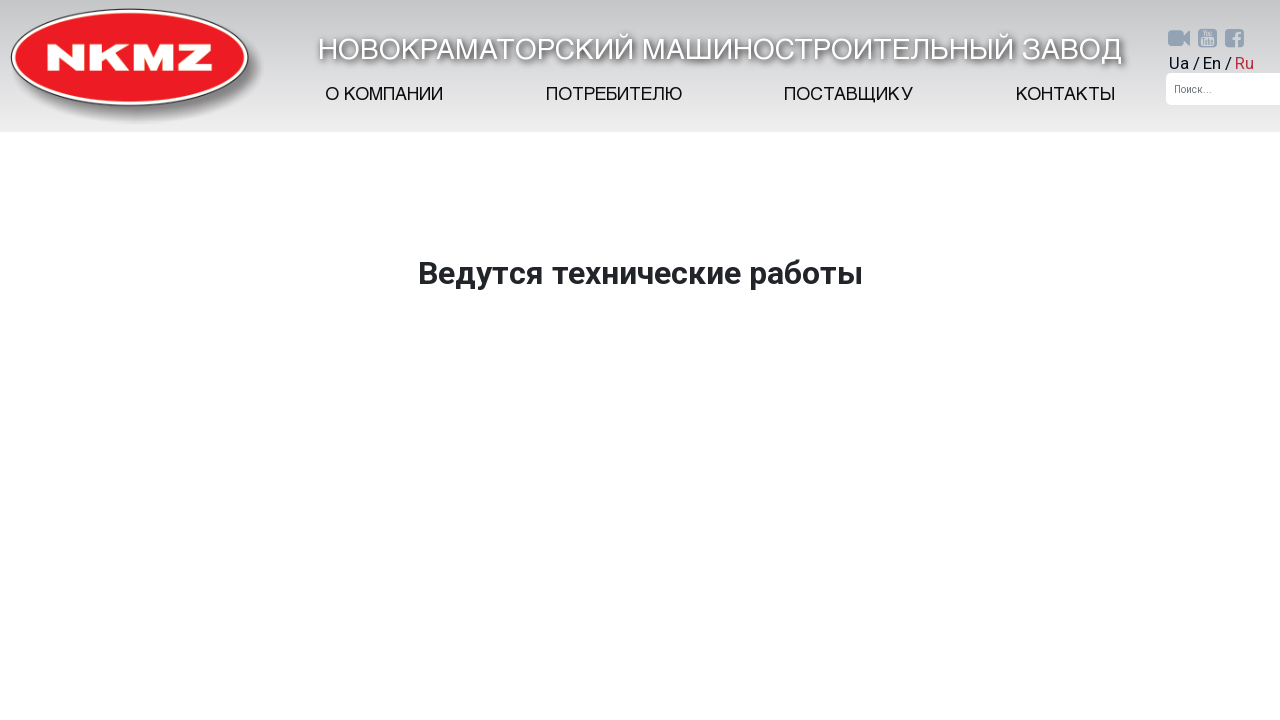

Page title loaded and h1 element is visible
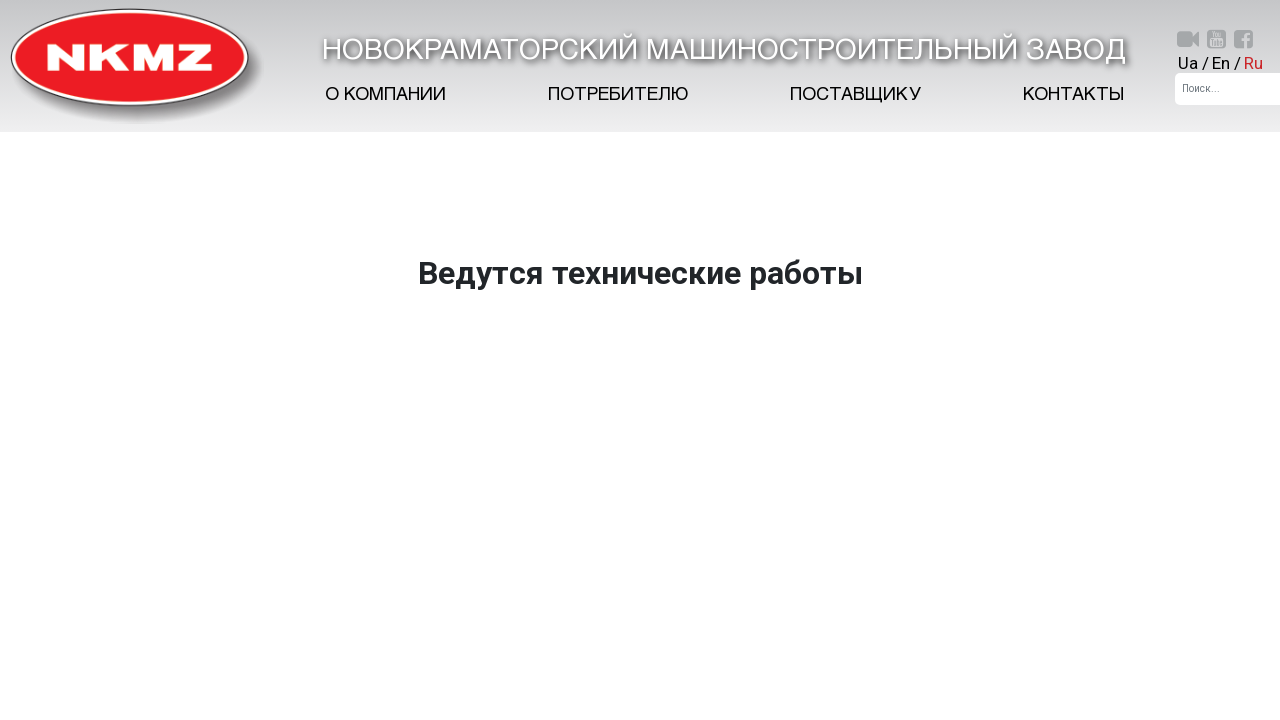

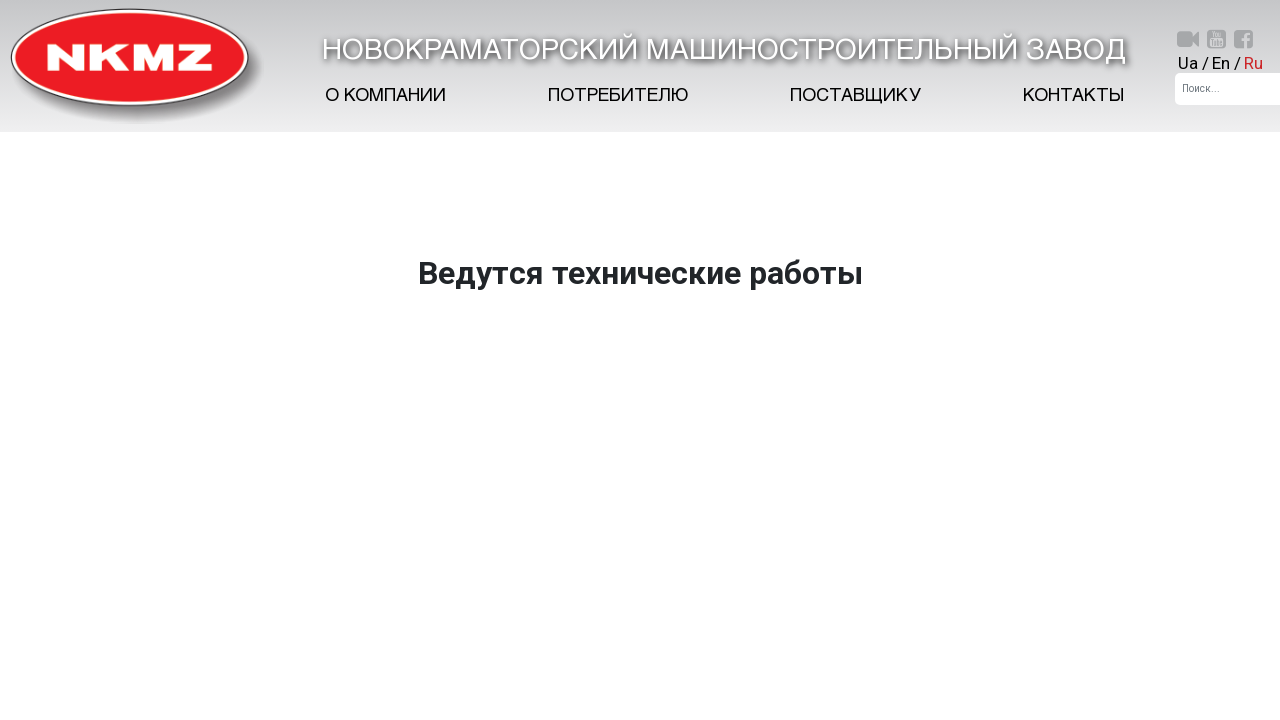